Tests e-commerce functionality by adding multiple vegetables to cart, proceeding to checkout, and applying a promo code

Starting URL: https://rahulshettyacademy.com/seleniumPractise/#/

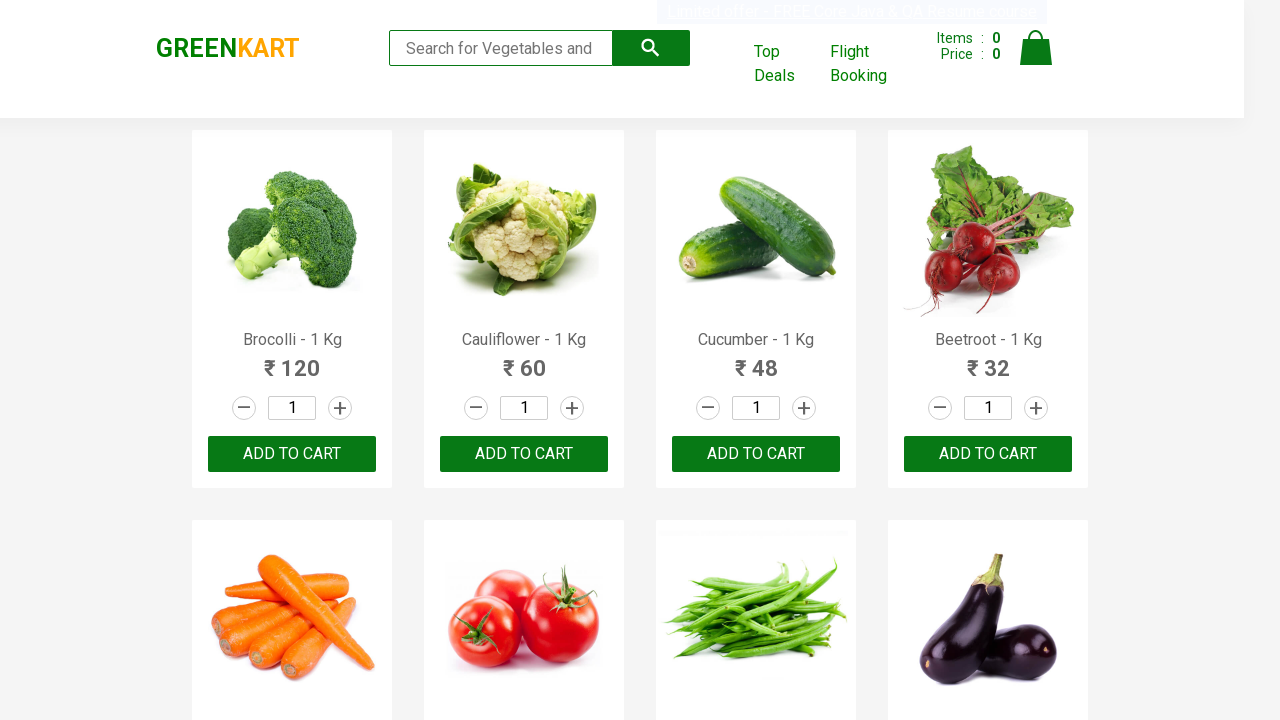

Waited for product names to load on Greenkart e-commerce site
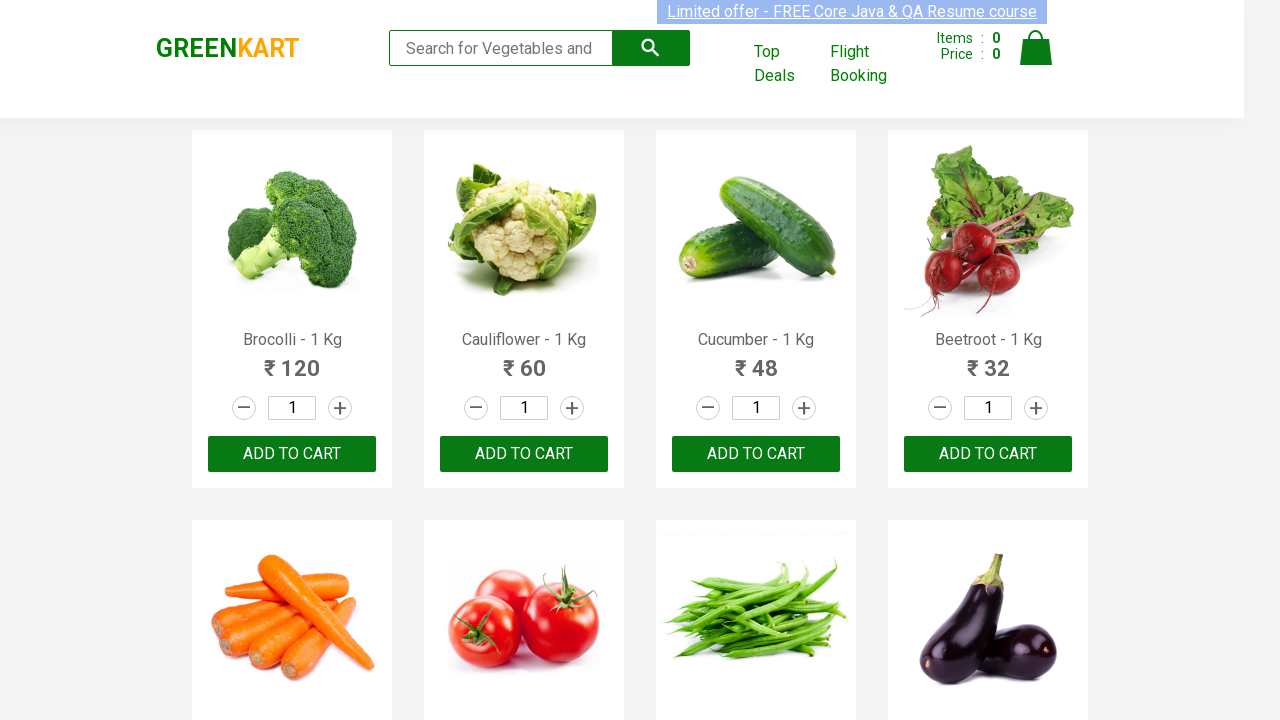

Retrieved all product name elements from page
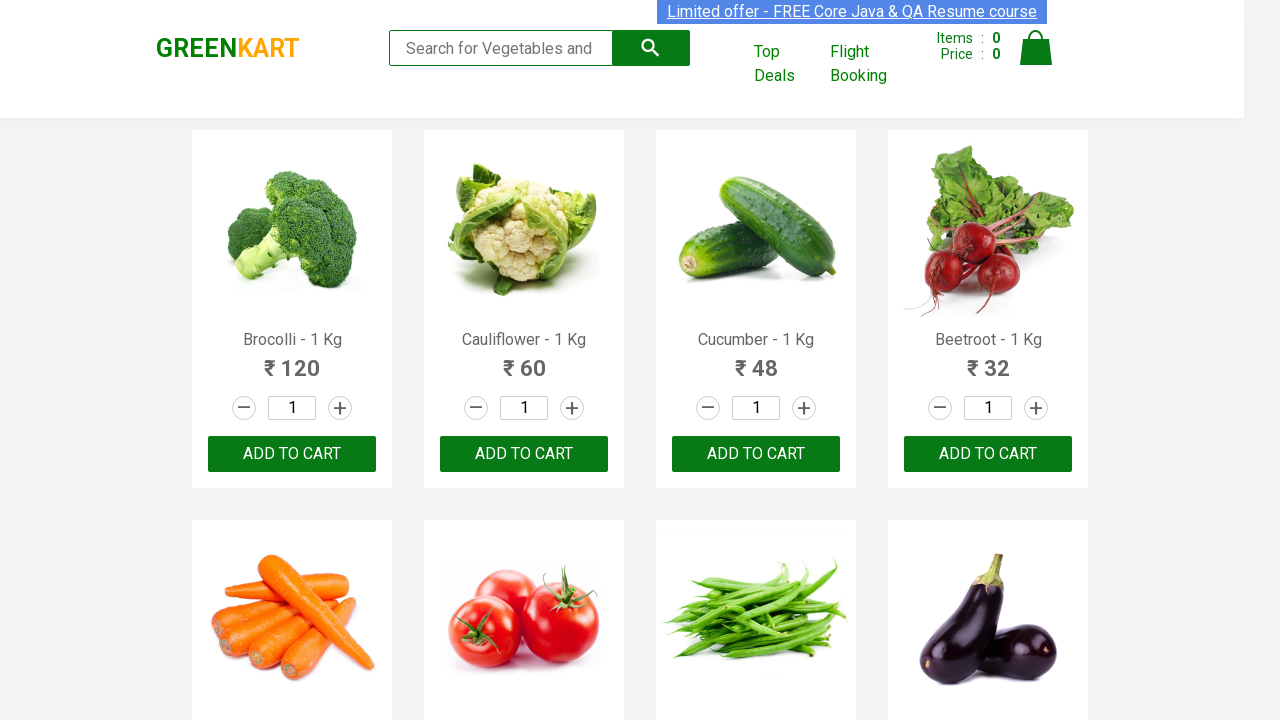

Retrieved all add to cart button elements from page
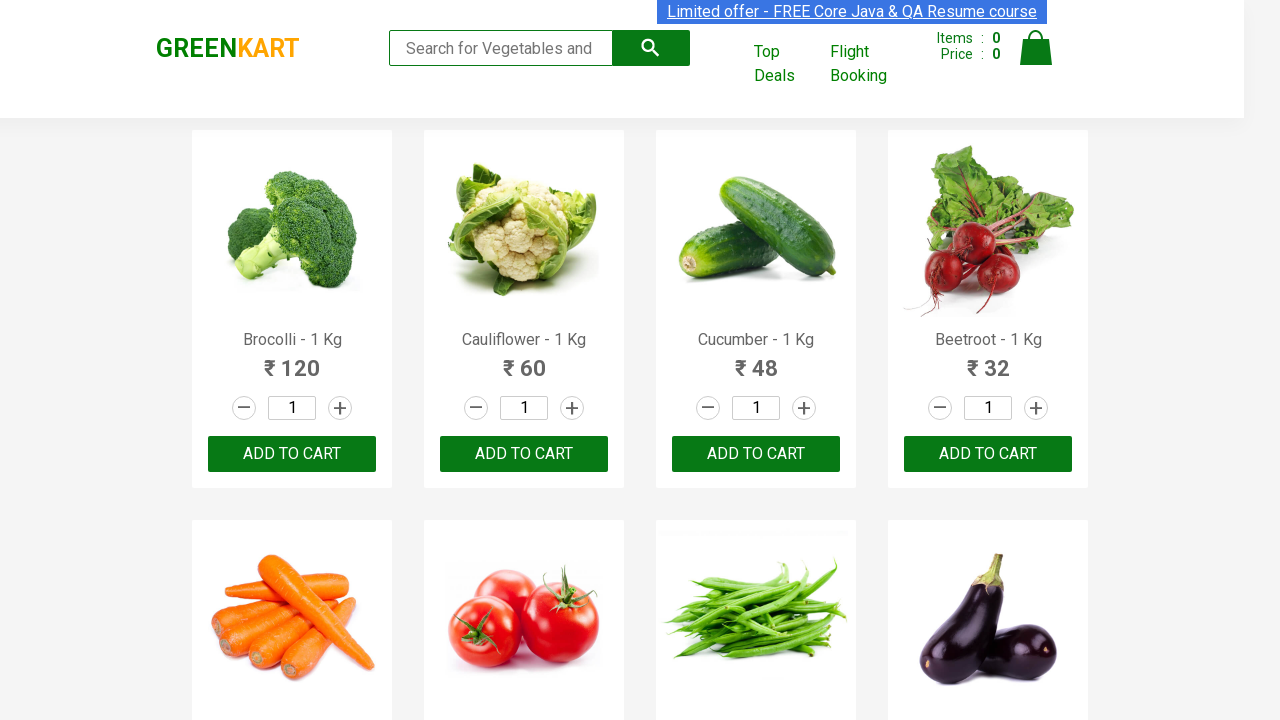

Added Tomato to cart at (524, 360) on div.product-action button >> nth=5
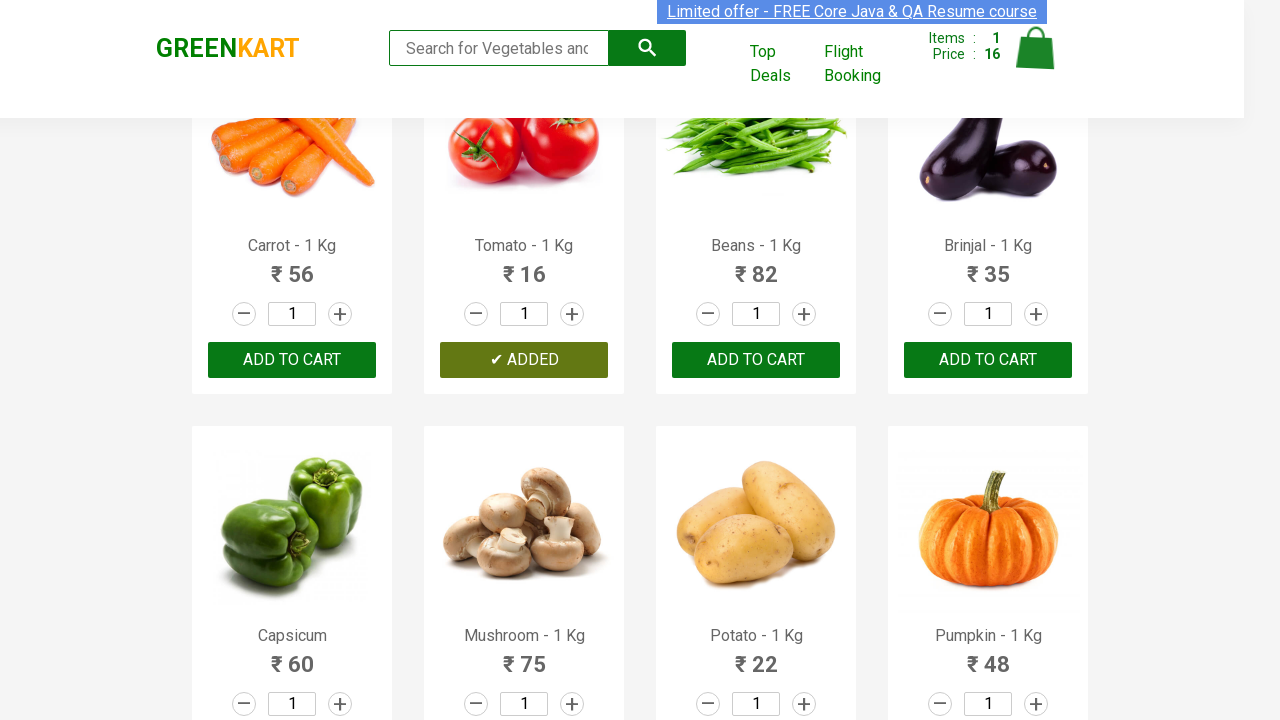

Added Corn to cart at (292, 360) on div.product-action button >> nth=12
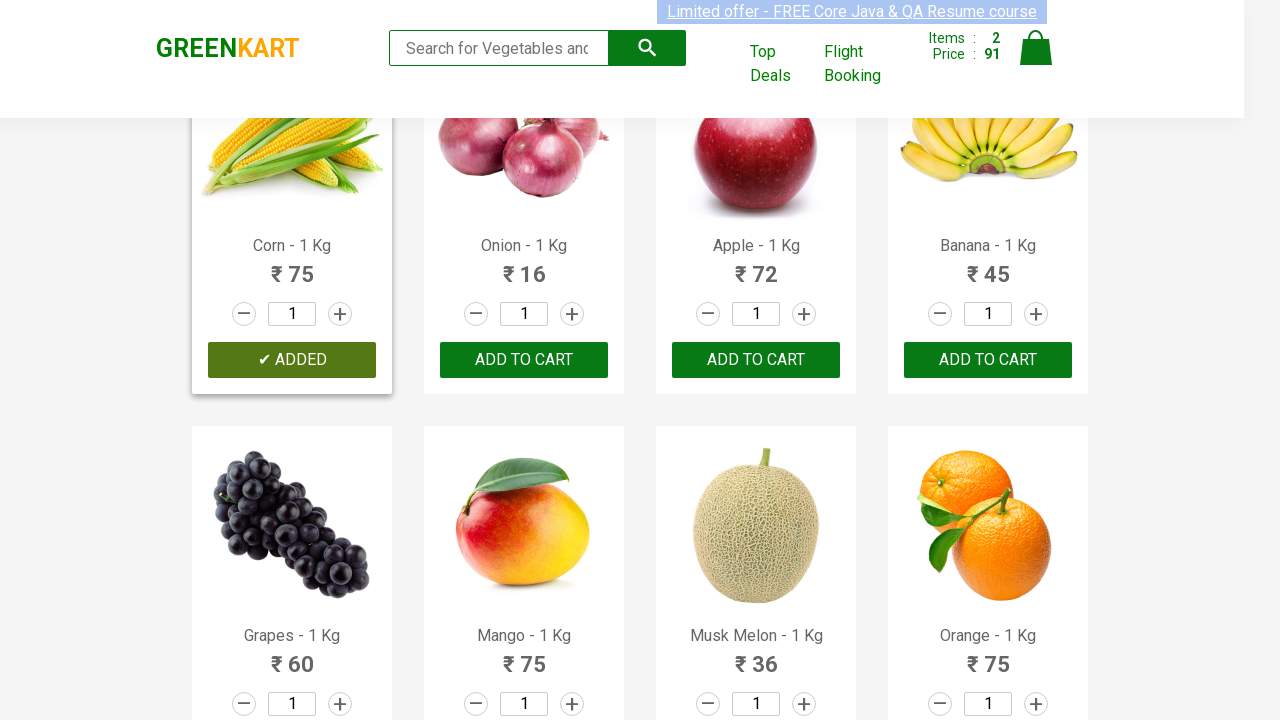

Added Onion to cart at (524, 360) on div.product-action button >> nth=13
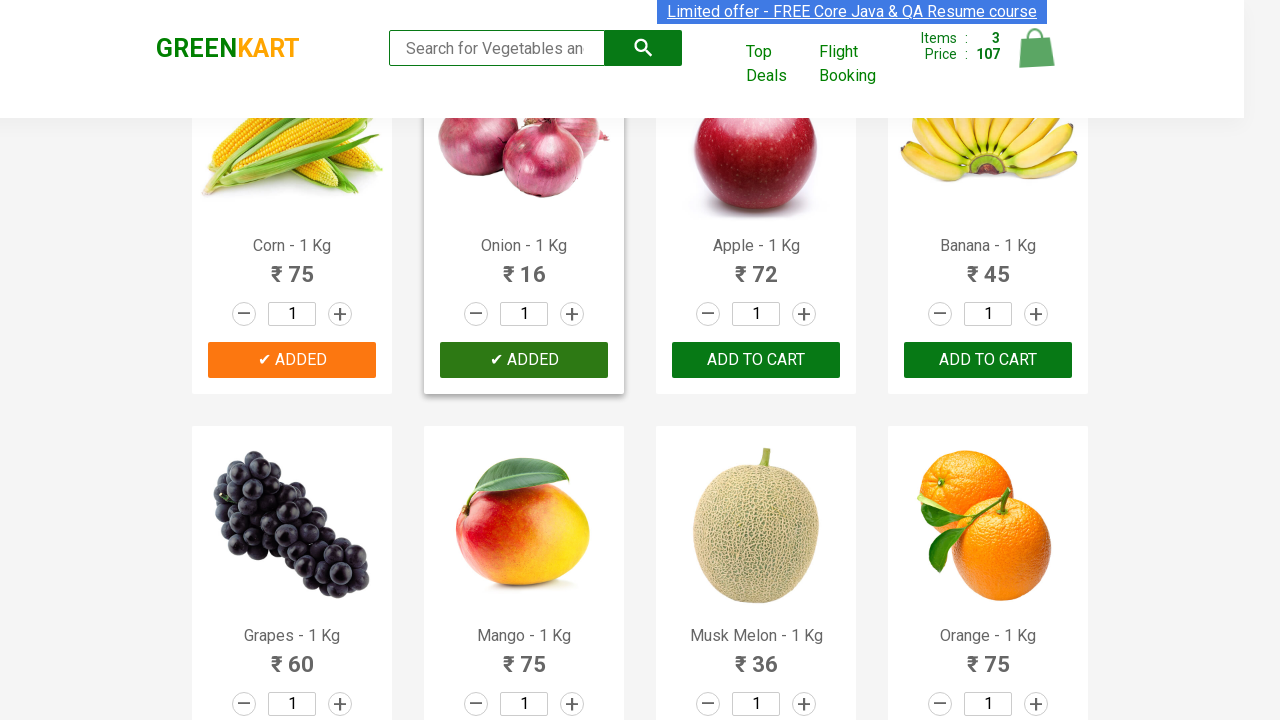

Added Strawberry to cart at (988, 360) on div.product-action button >> nth=23
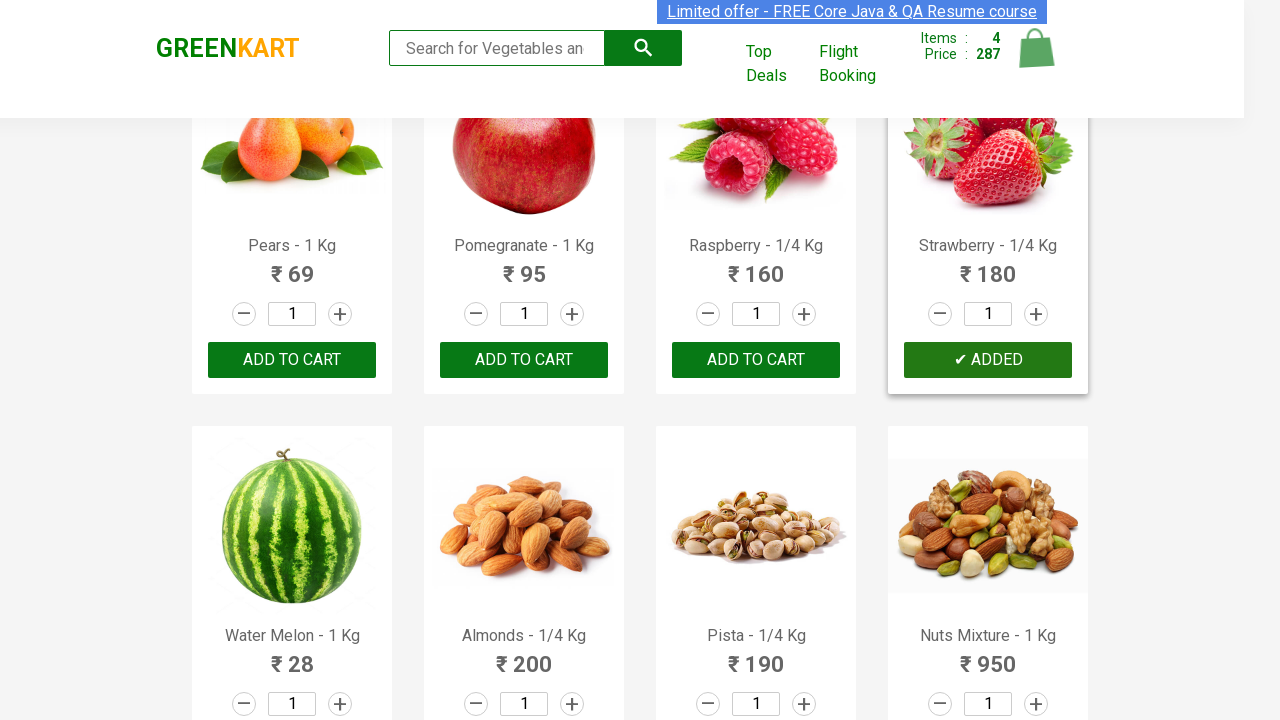

Clicked on cart icon to view shopping cart at (1036, 48) on img[alt='Cart']
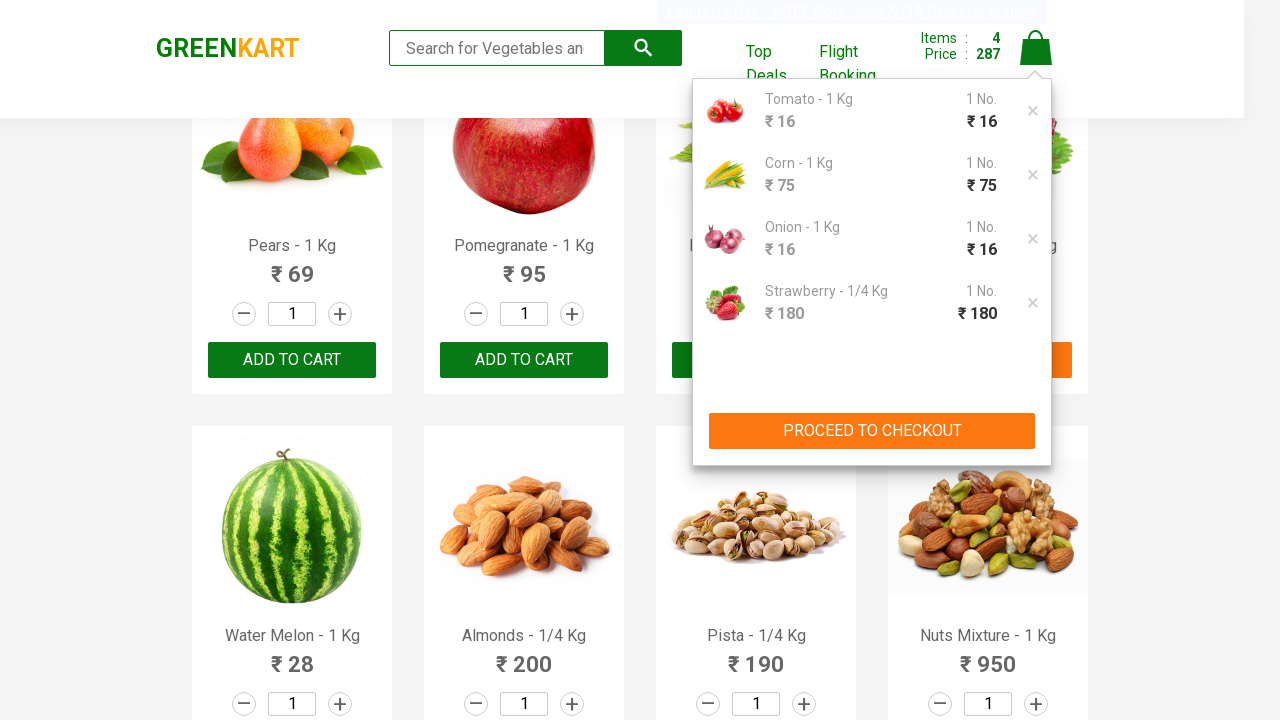

Clicked PROCEED TO CHECKOUT button at (872, 431) on button:has-text('PROCEED TO CHECKOUT')
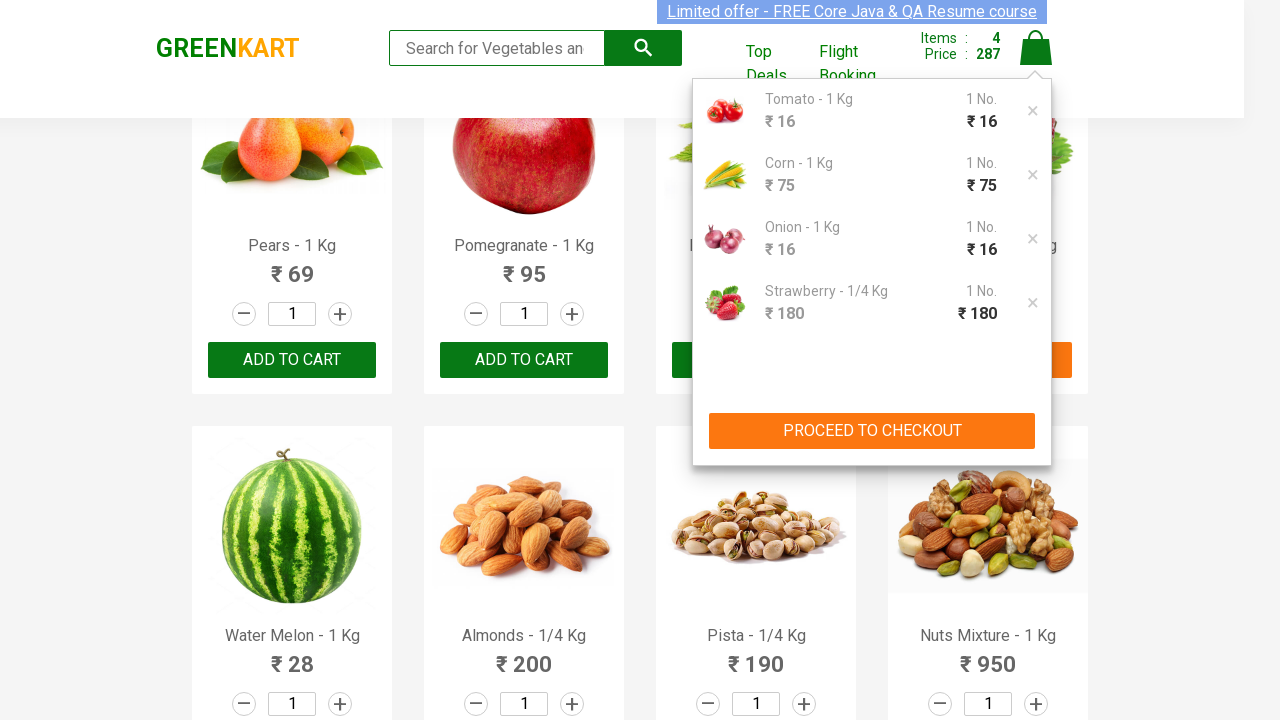

Entered promo code 'rahulshettyacademy' in promo code field on .promoCode
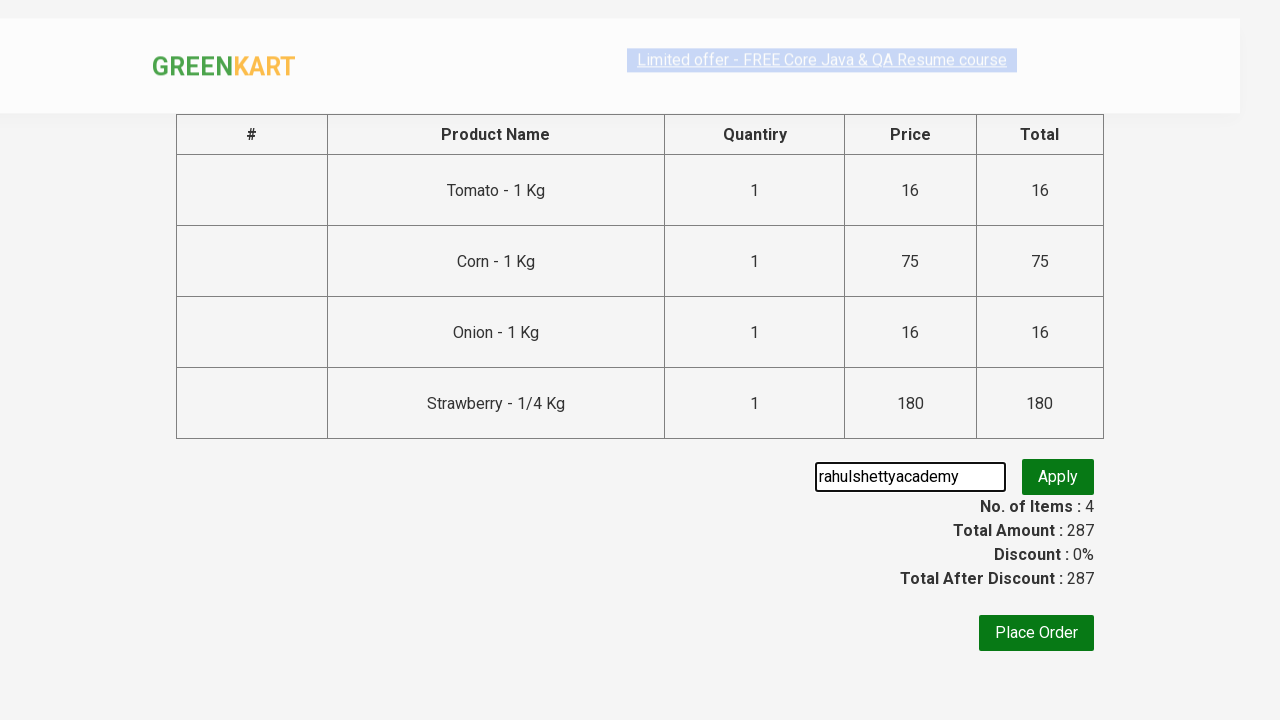

Clicked Apply button to apply promo code at (1058, 477) on .promoBtn
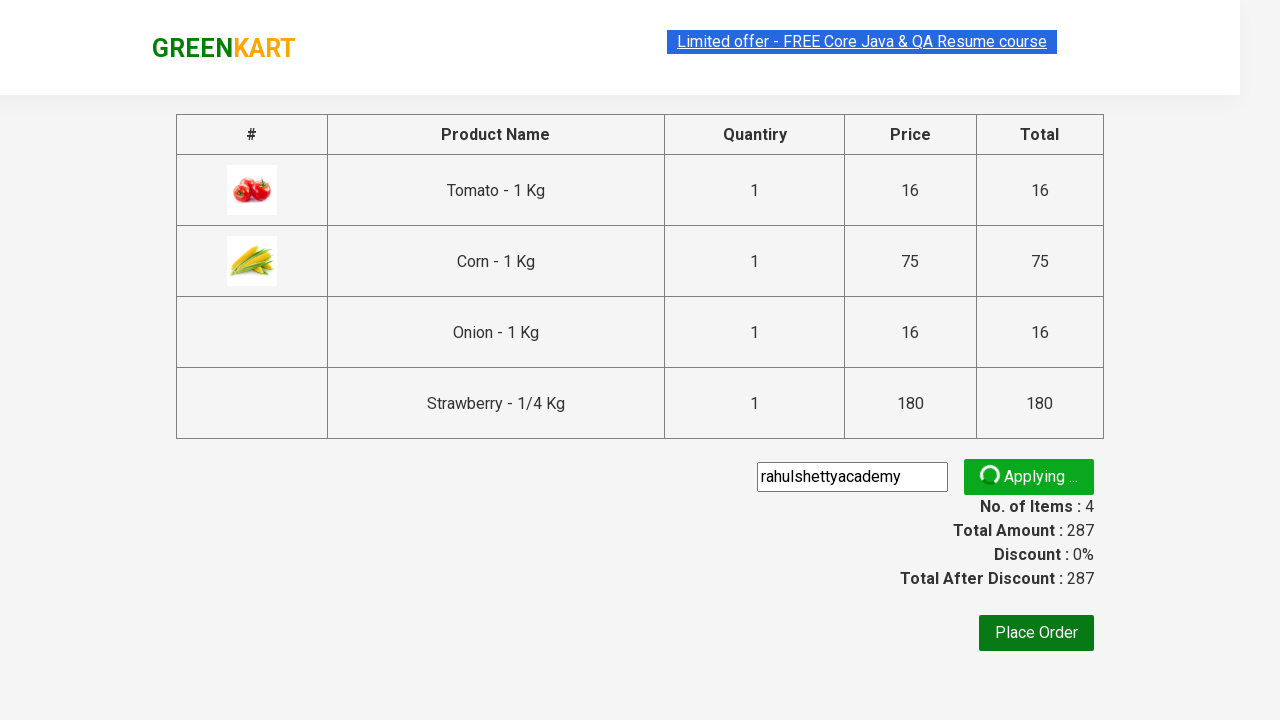

Promo code validation message appeared successfully
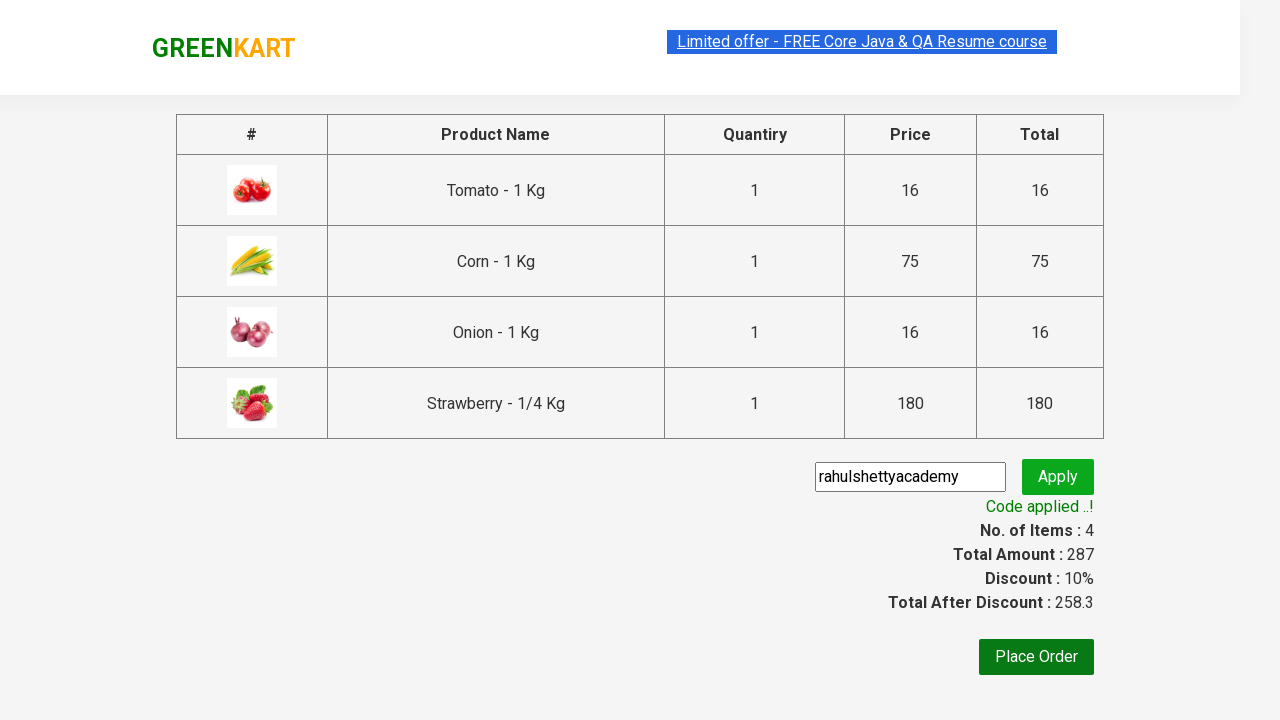

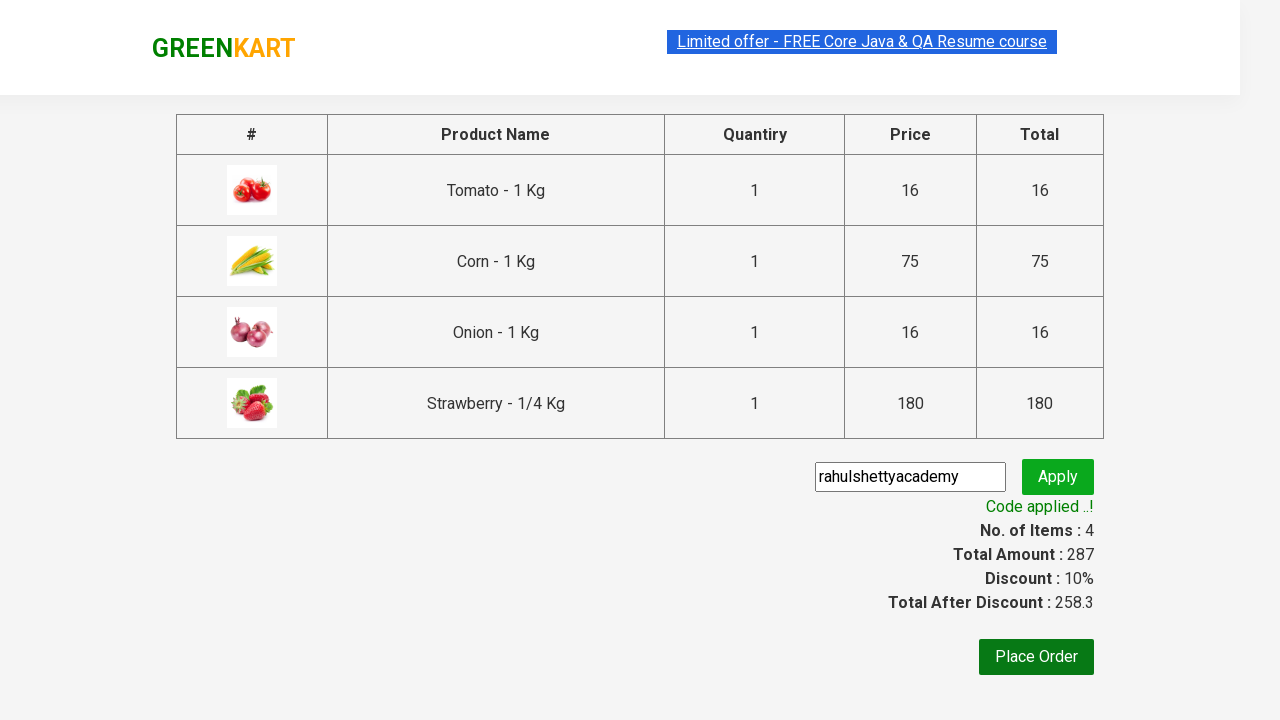